Tests page title assertion and fills a text field with a name

Starting URL: https://testautomationpractice.blogspot.com/

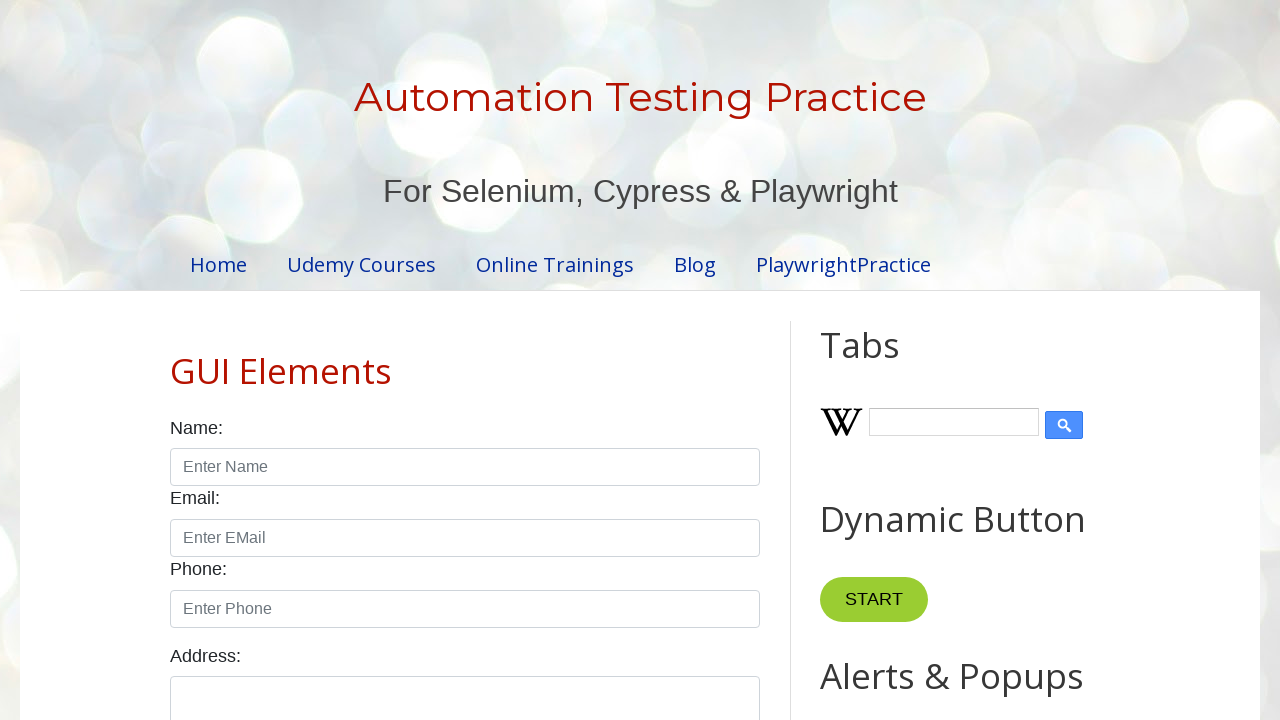

Retrieved page title for assertion
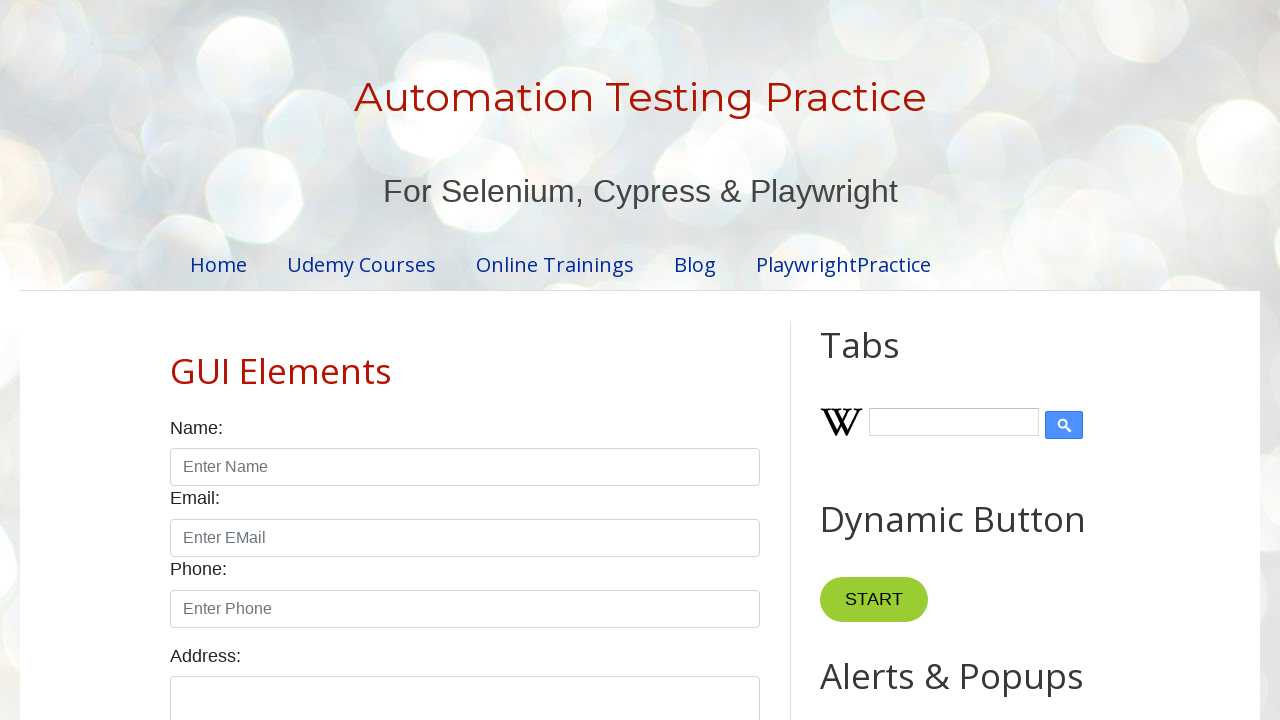

Filled text field with name 'Himaja' on #field2
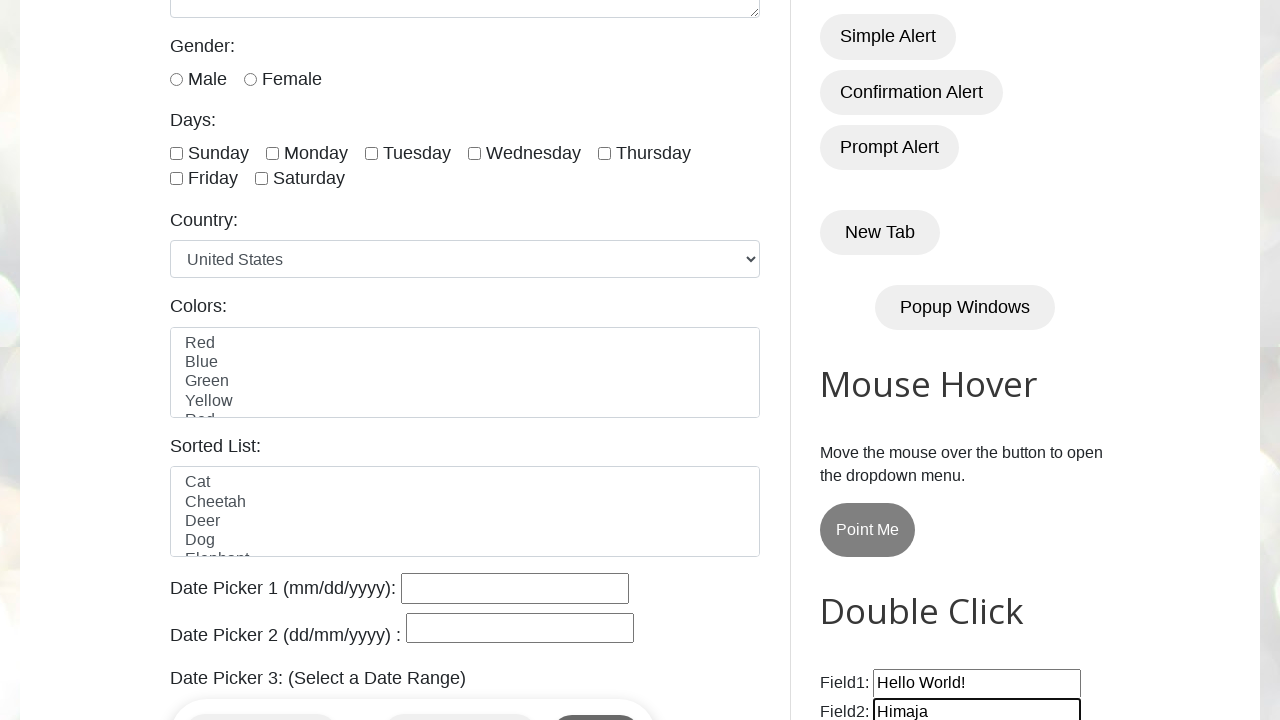

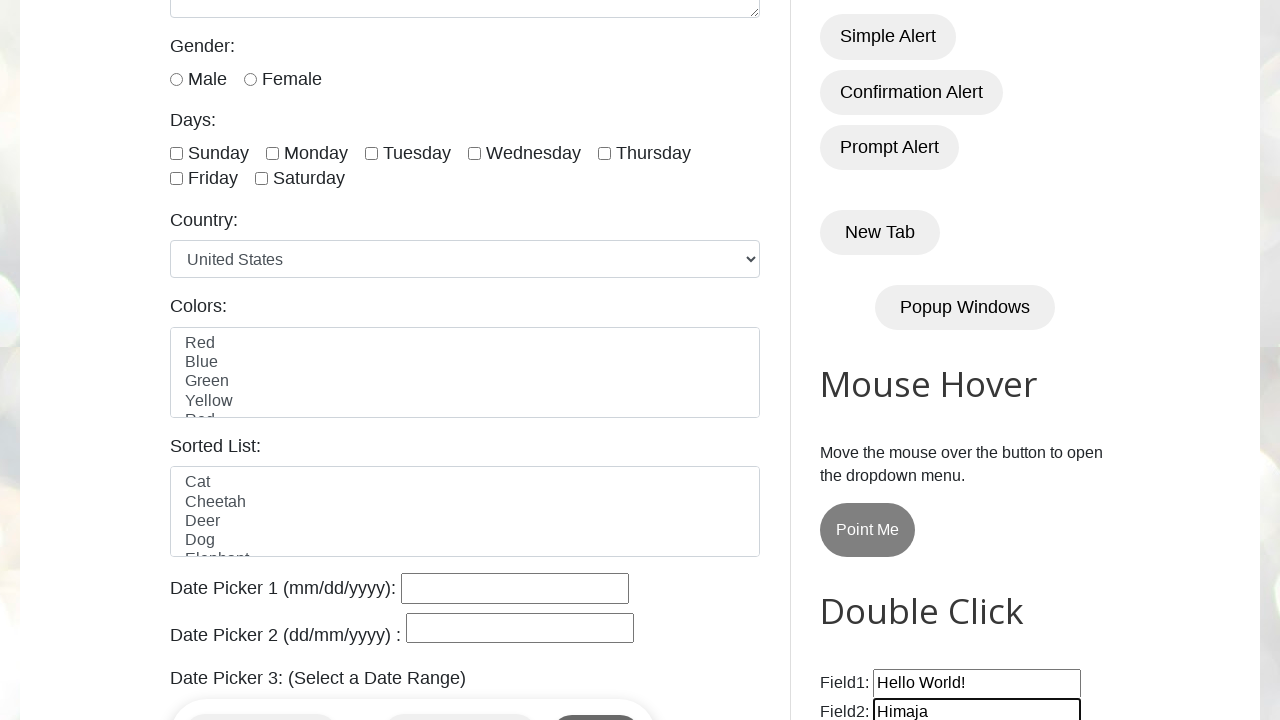